Tests text input functionality by filling in username, email, current address, and permanent address fields, then submitting the form

Starting URL: https://demoqa.com/text-box

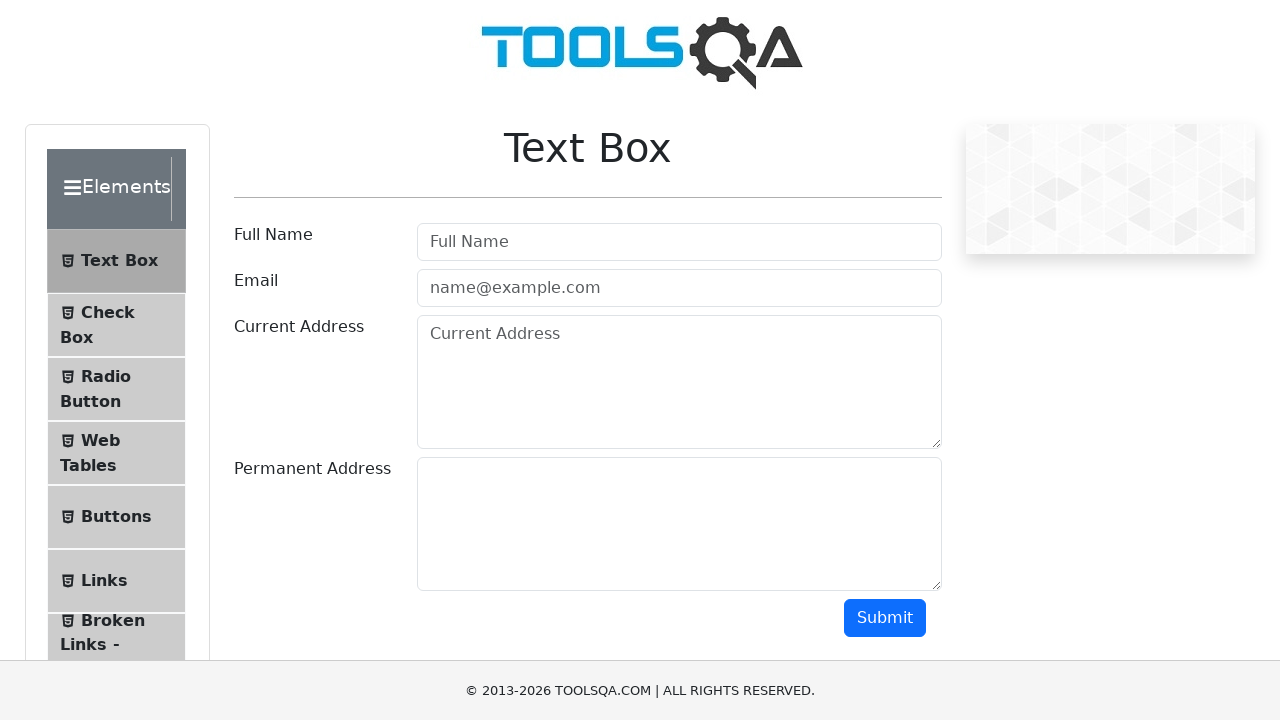

Filled username field with 'the rock' on #userName
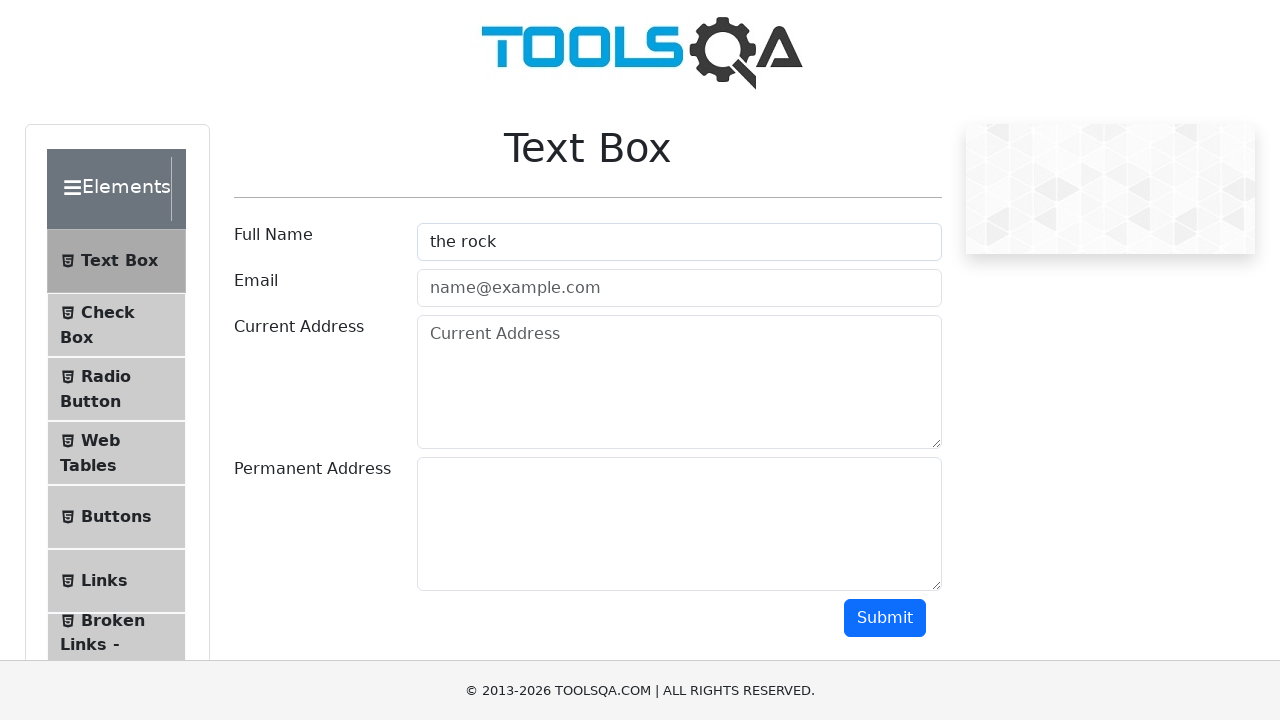

Filled email field with 'test@gmail.com' on #userEmail
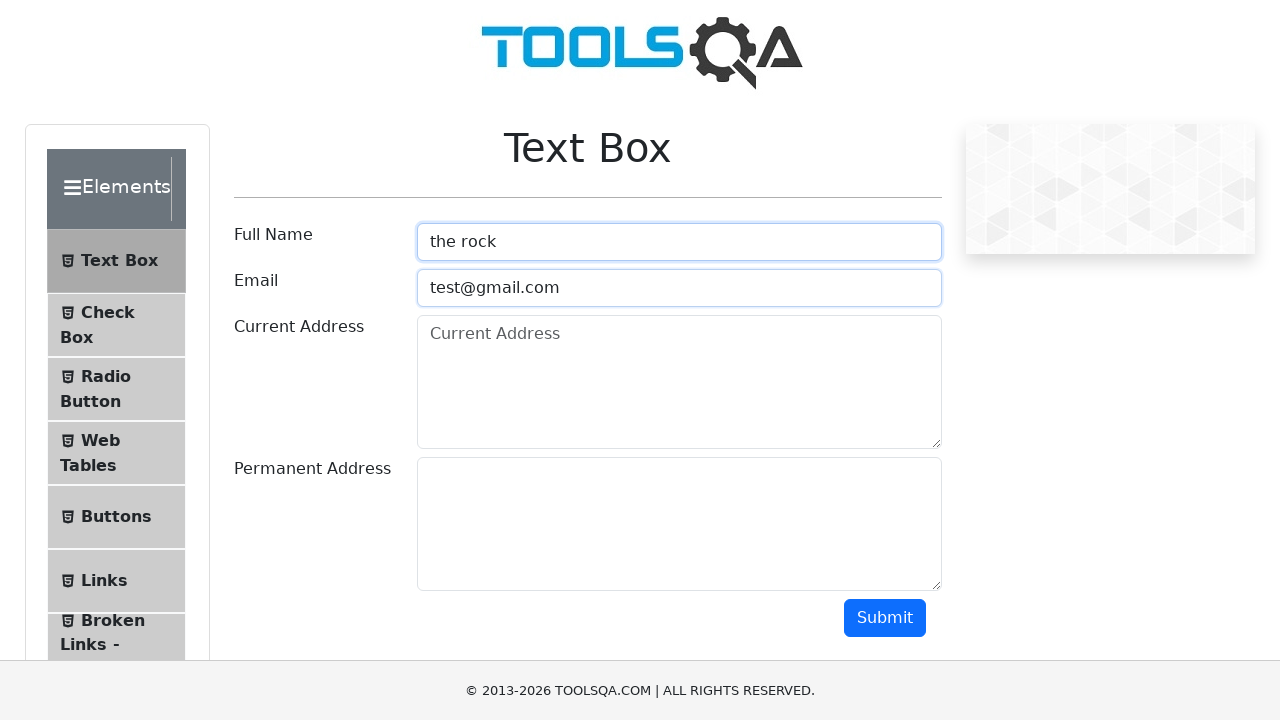

Filled current address field with 'brisbane australia' on #currentAddress
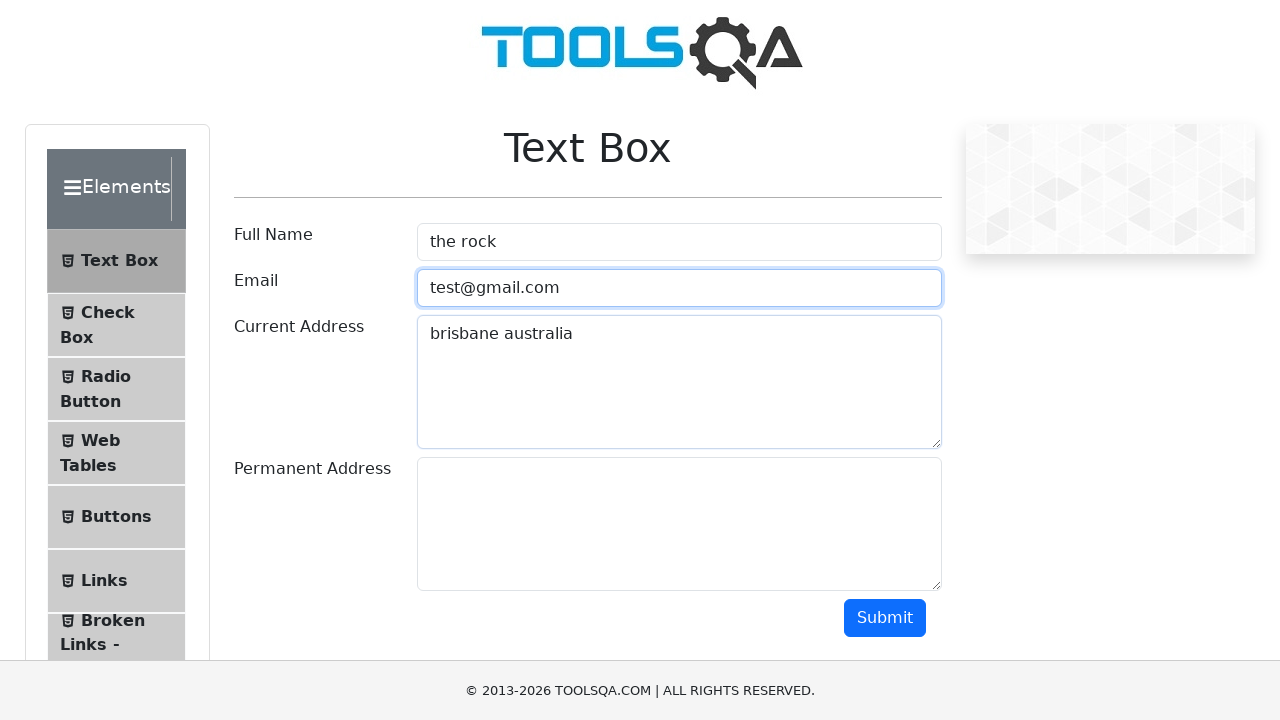

Filled permanent address field with 'BNE Australia' on #permanentAddress
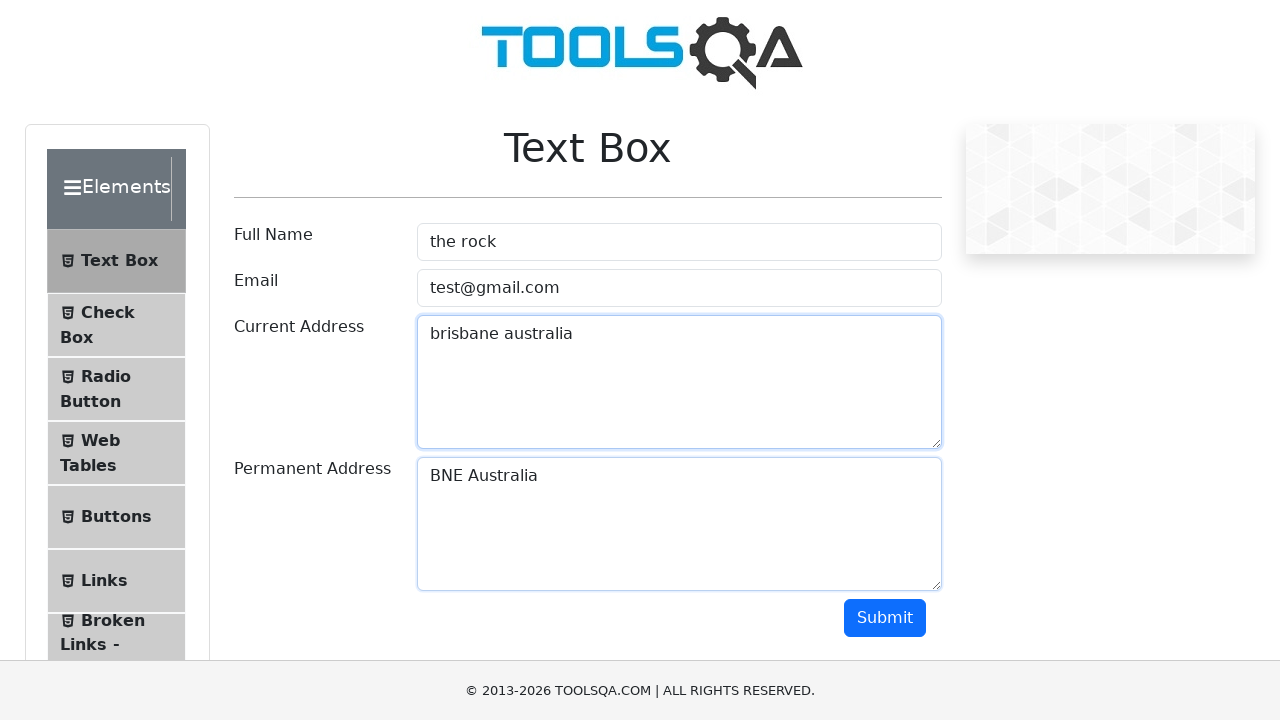

Clicked Submit button to submit the form at (885, 618) on #submit
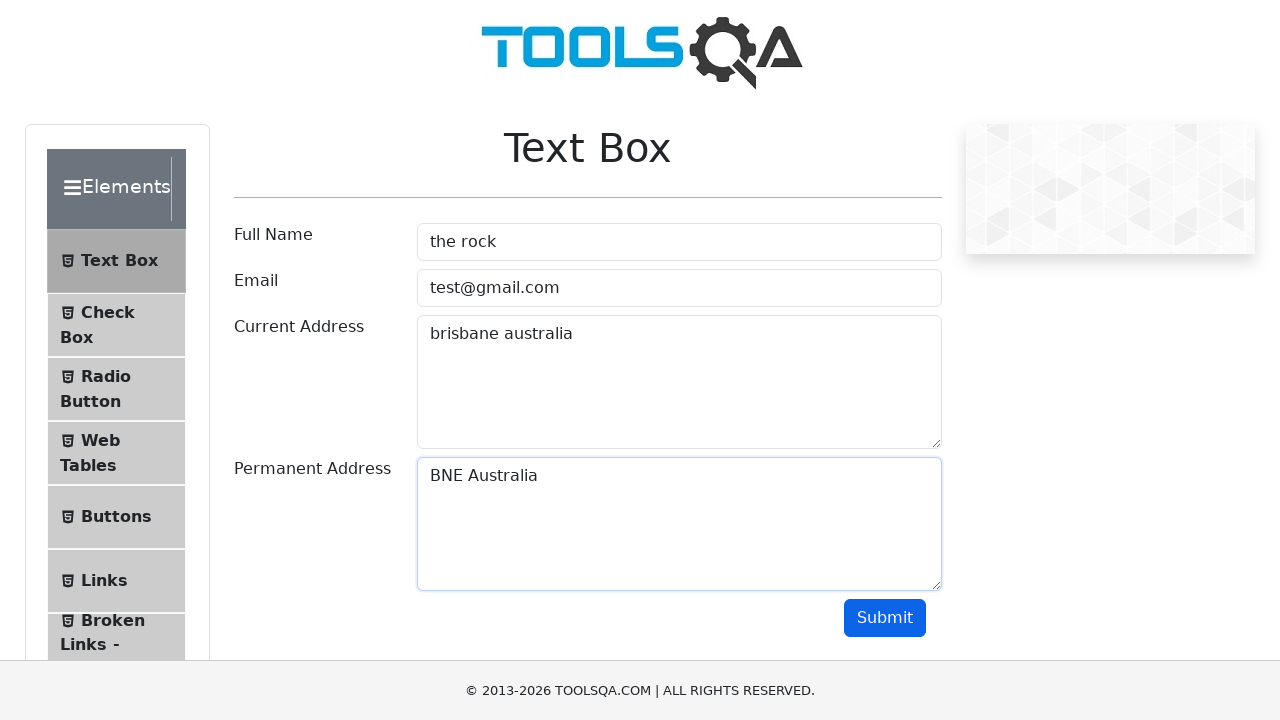

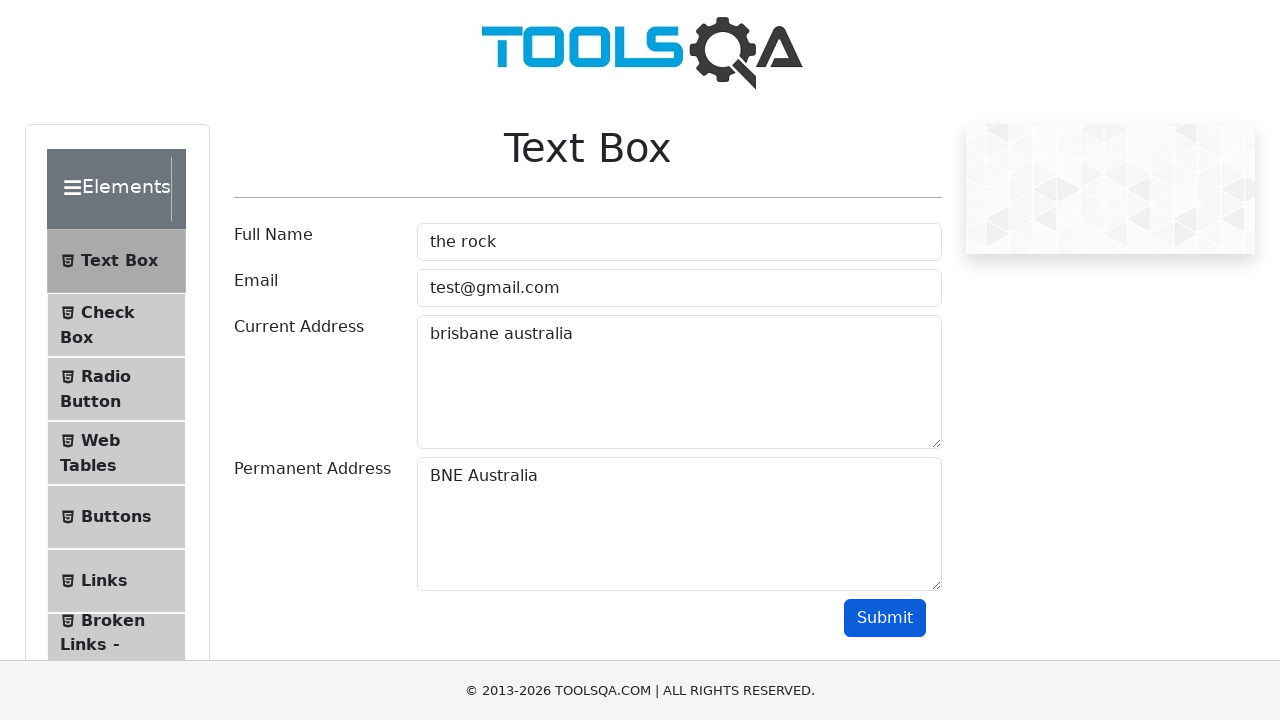